Navigates to the e-commerce playground homepage and verifies the header logo element is visible

Starting URL: https://ecommerce-playground.lambdatest.io/

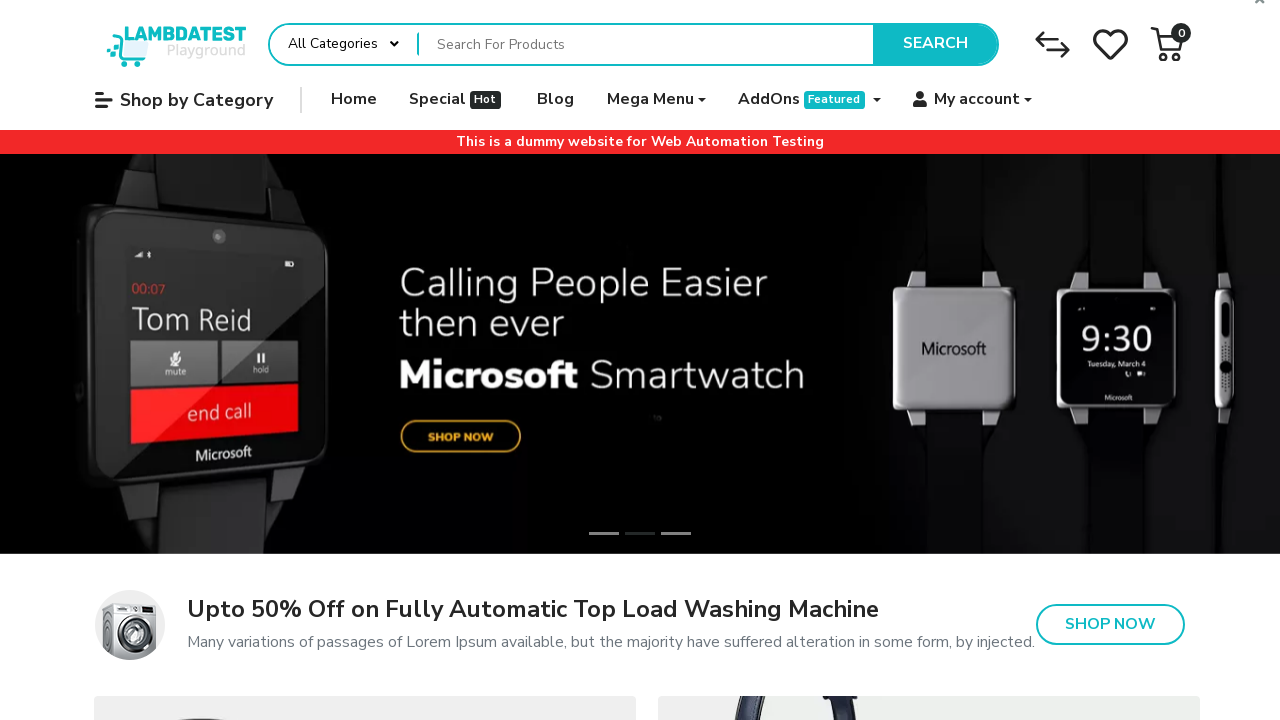

Navigated to e-commerce playground homepage
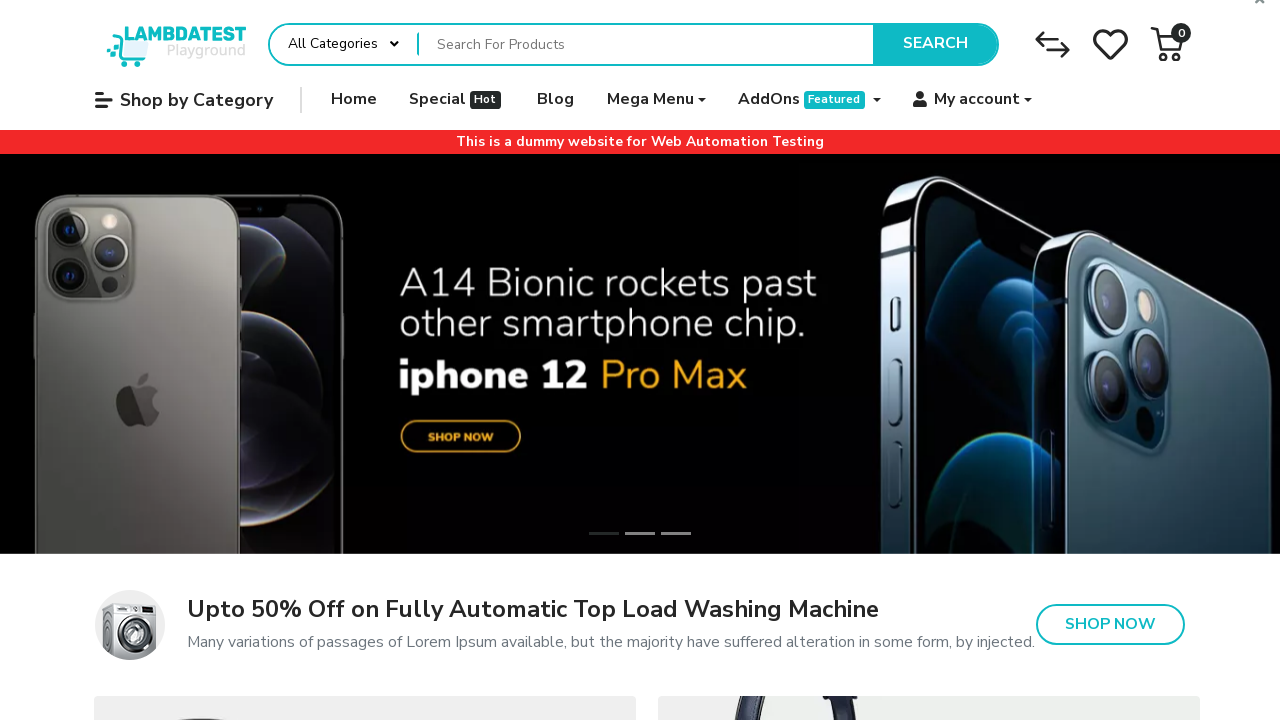

Header logo element is visible
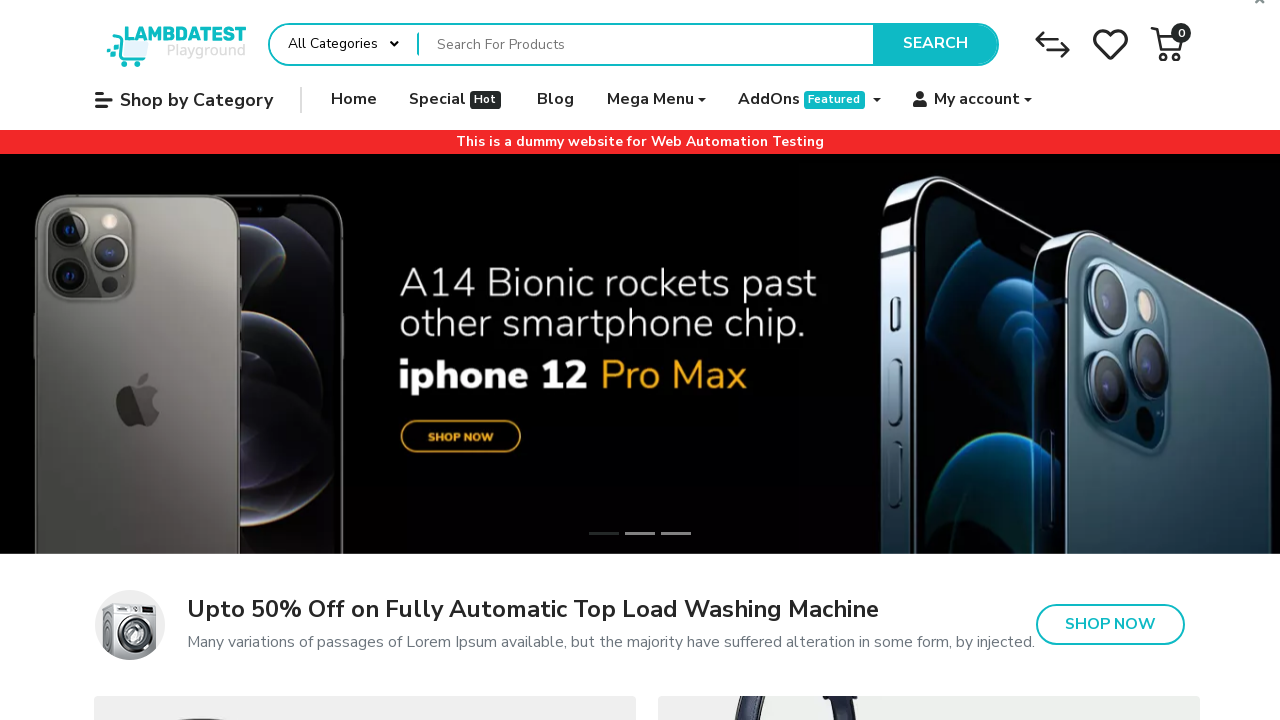

Verified header logo element is visible
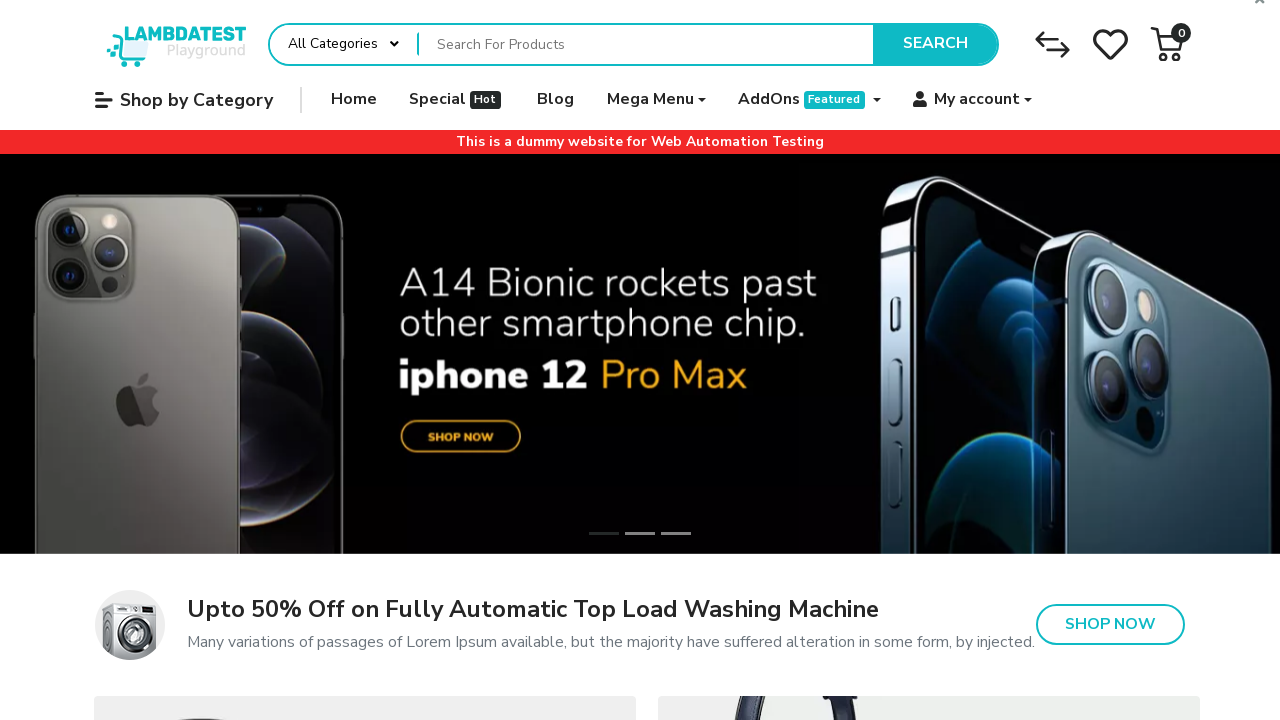

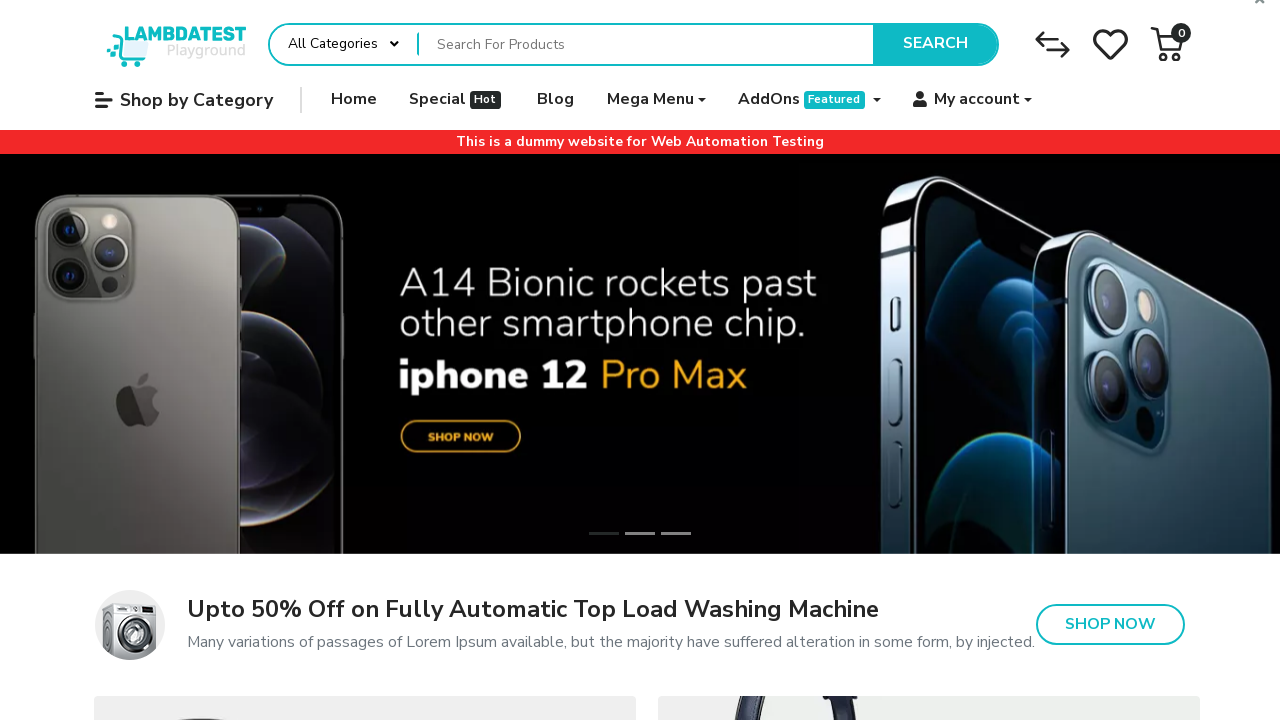